Tests multi-select dropdown functionality by selecting multiple car options (Volvo, Swift, Hyundai, Audi) and then deselecting one option by index to verify the deselectByIndex command works correctly.

Starting URL: http://omayo.blogspot.com/

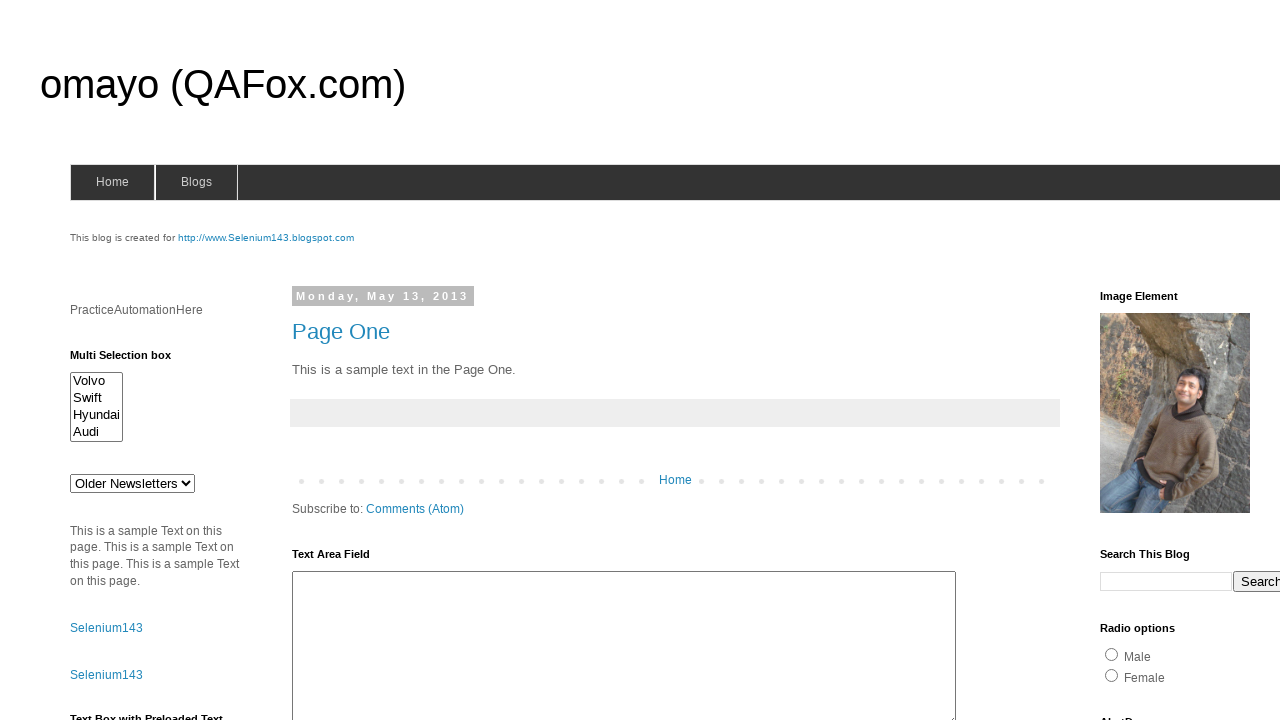

Located multi-select dropdown element
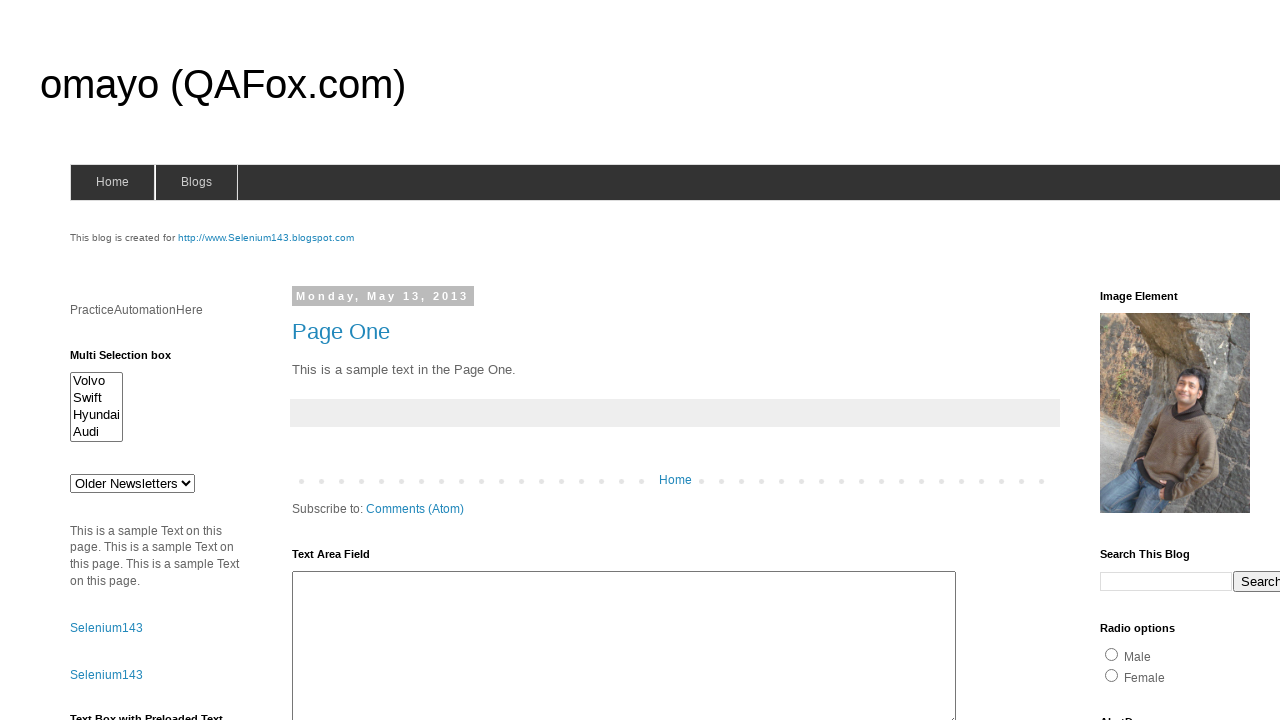

Selected 'Volvo' from multi-select dropdown on #multiselect1
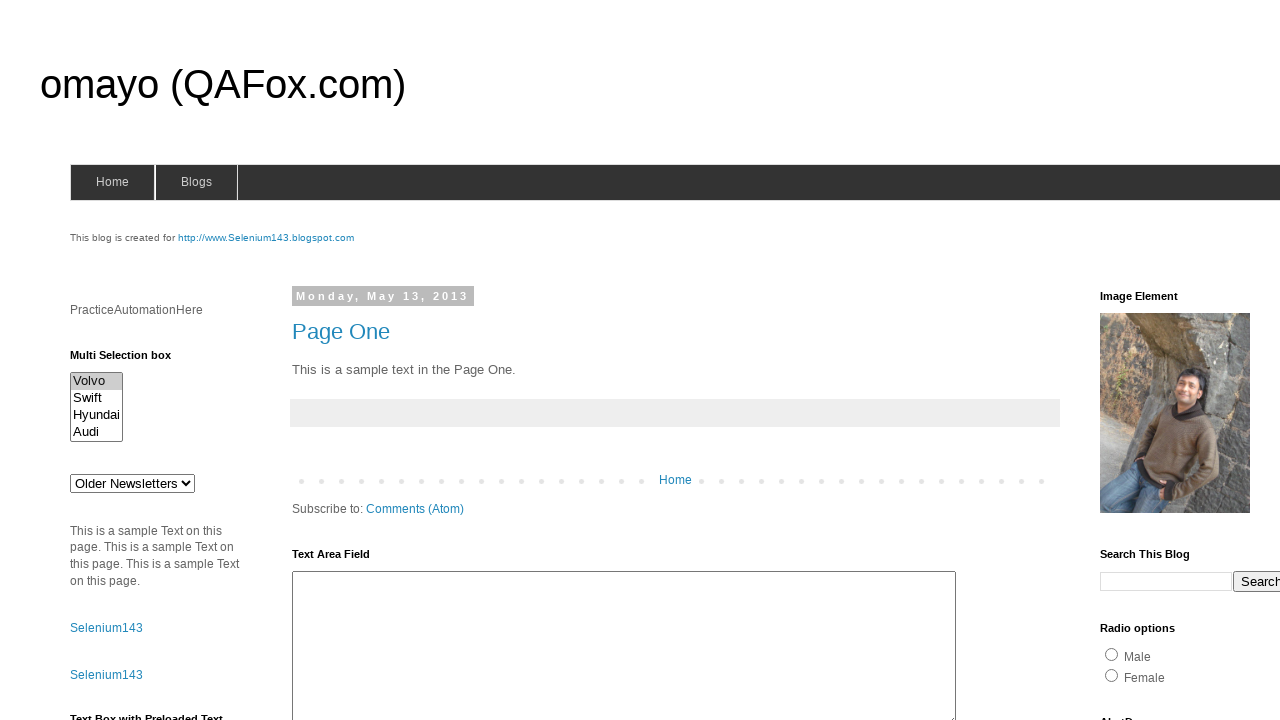

Selected 'Swift' from multi-select dropdown on #multiselect1
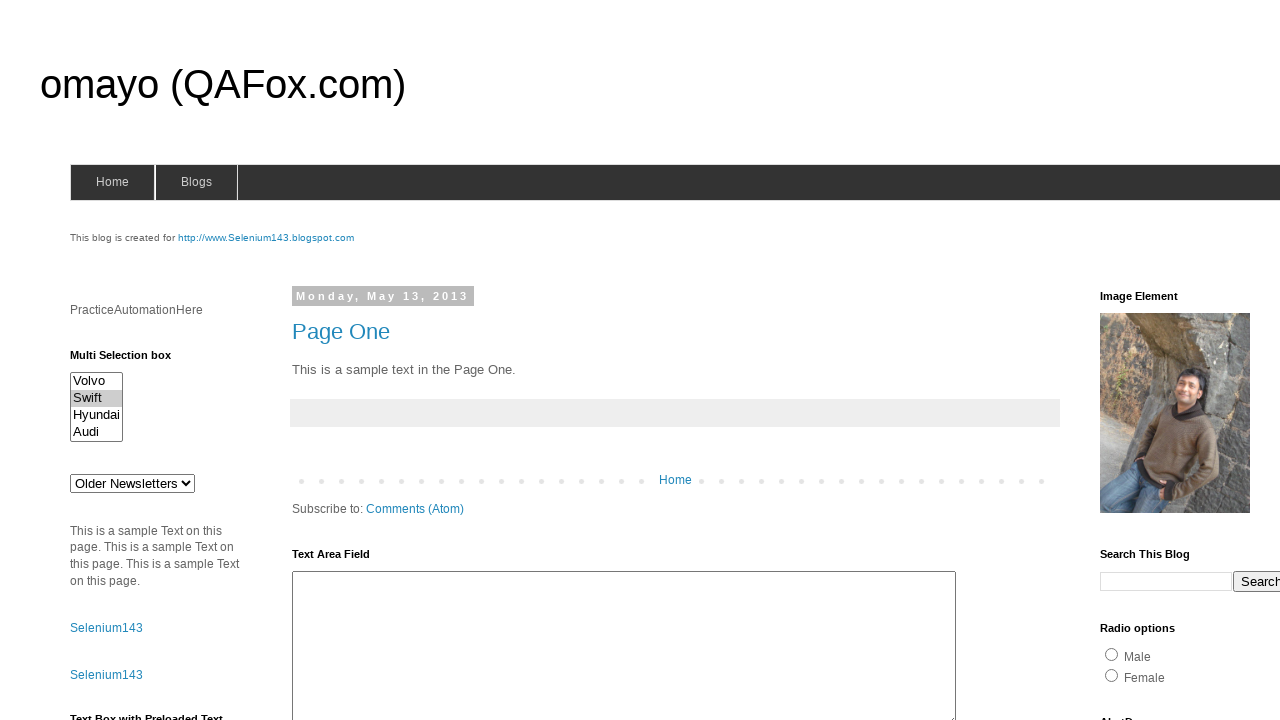

Selected 'Hyundai' from multi-select dropdown on #multiselect1
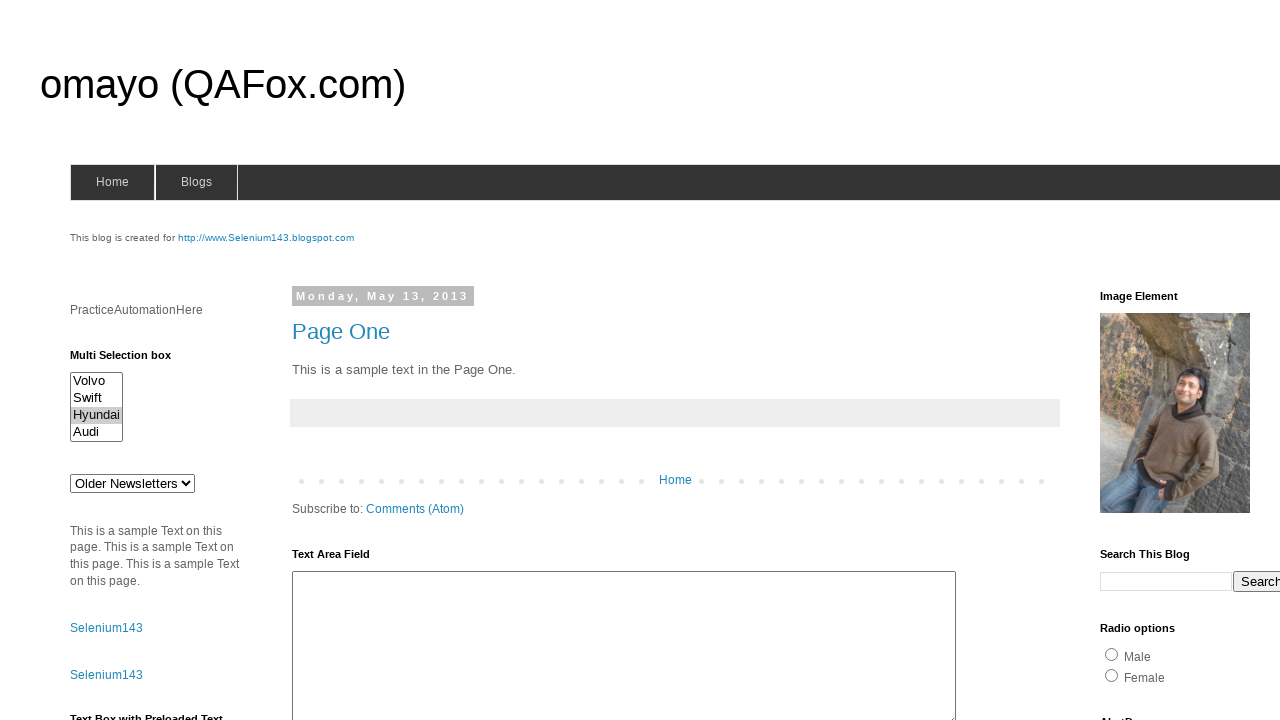

Selected 'Audi' from multi-select dropdown on #multiselect1
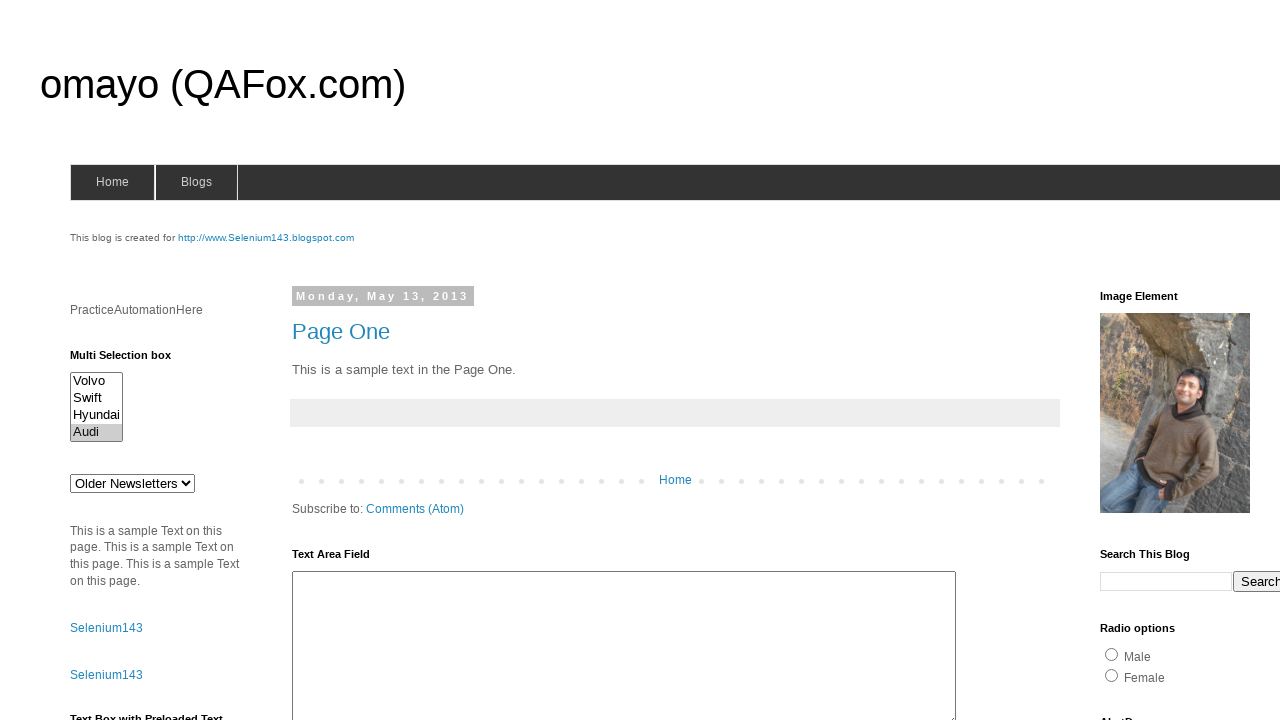

Deselected 'Swift' (index 2) by re-selecting only Volvo, Hyundai, and Audi on #multiselect1
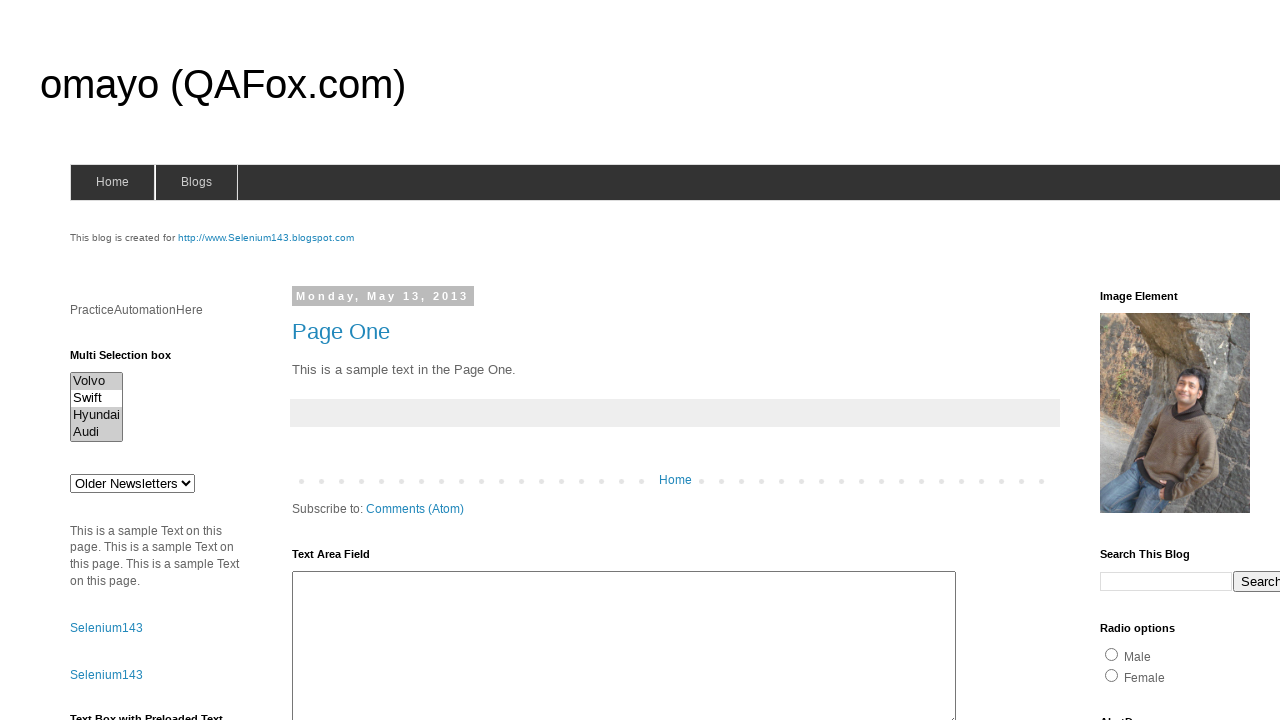

Waited 2 seconds to observe the deselection result
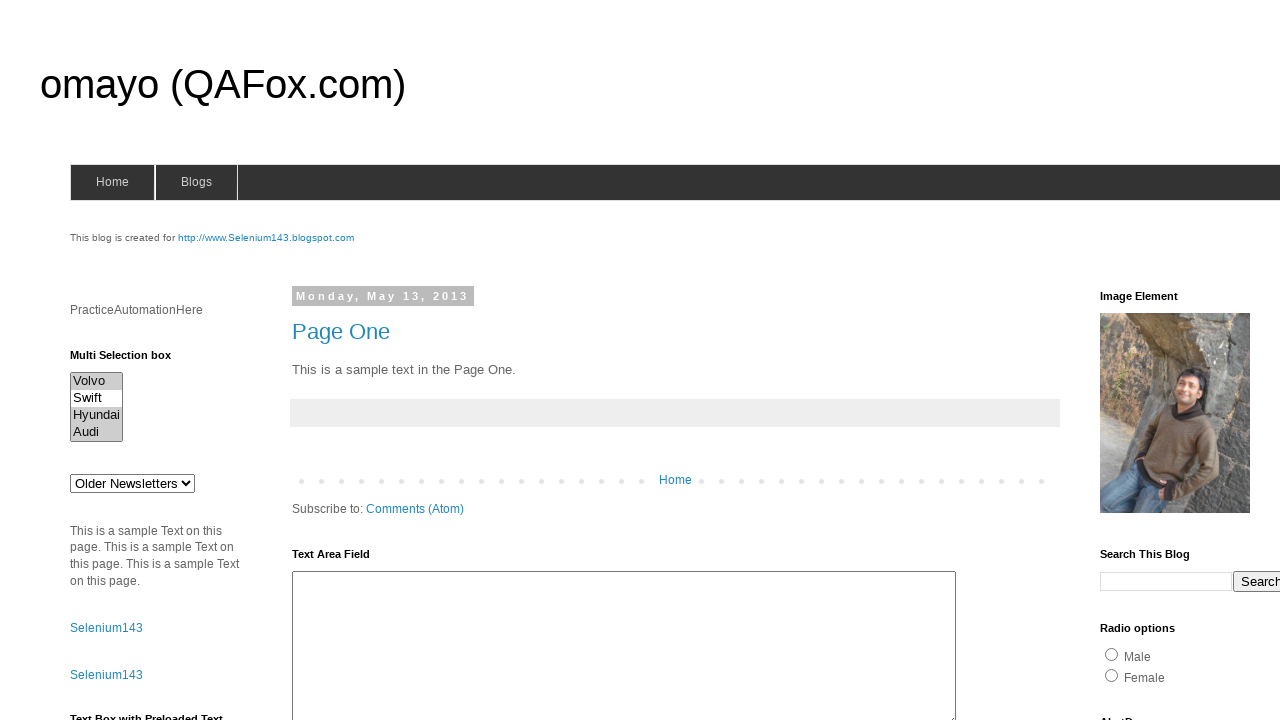

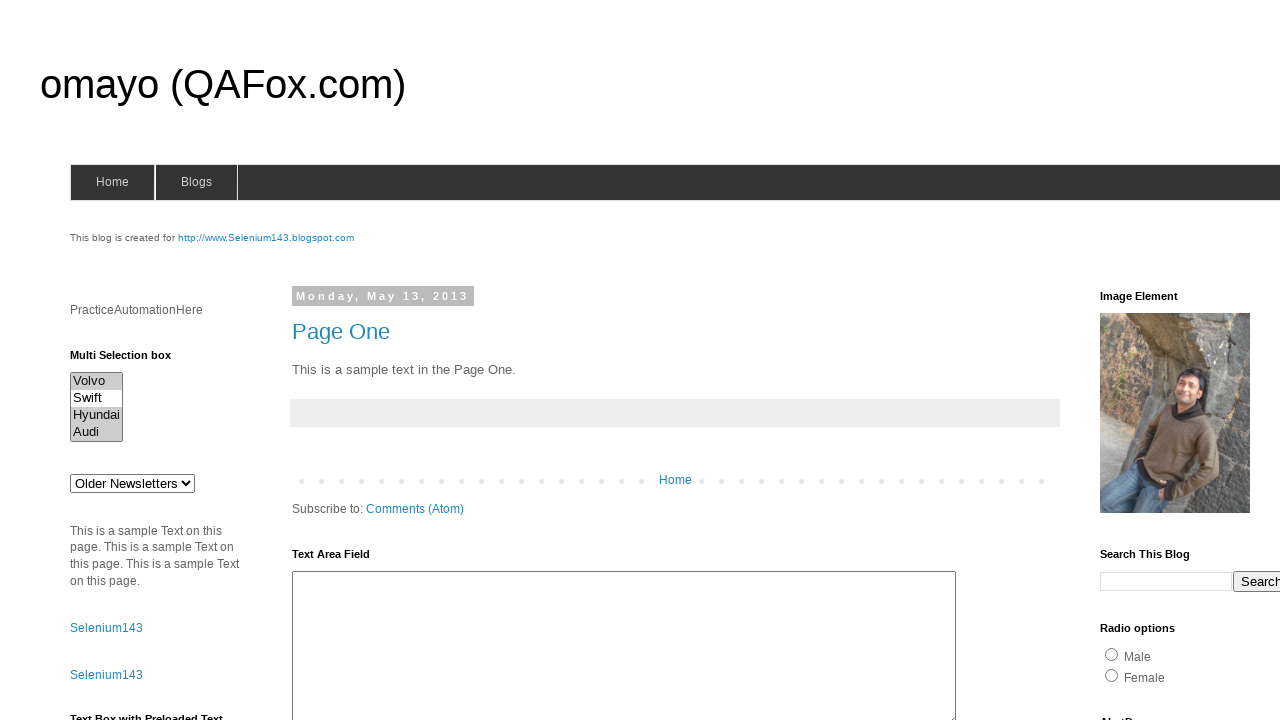